Tests checkbox and radio button interactions by clicking on both elements

Starting URL: https://admlucid.com/Home/WebElements

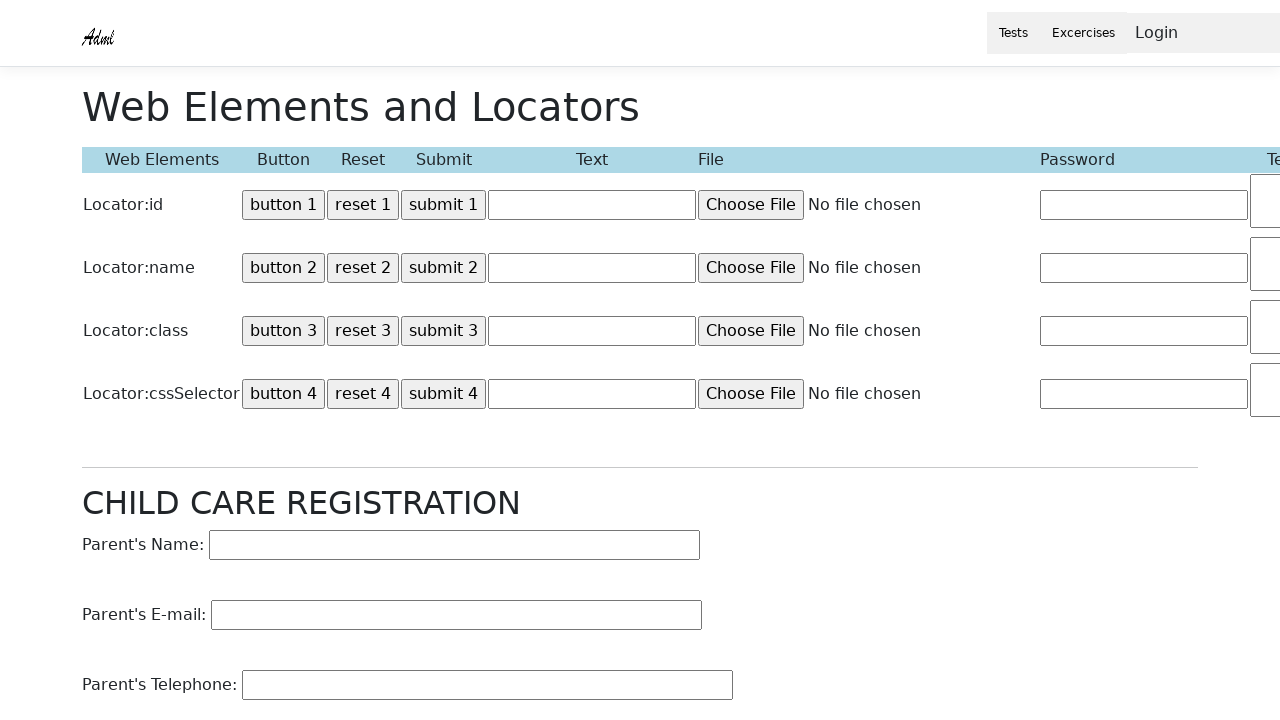

Scrolled checkbox element into view
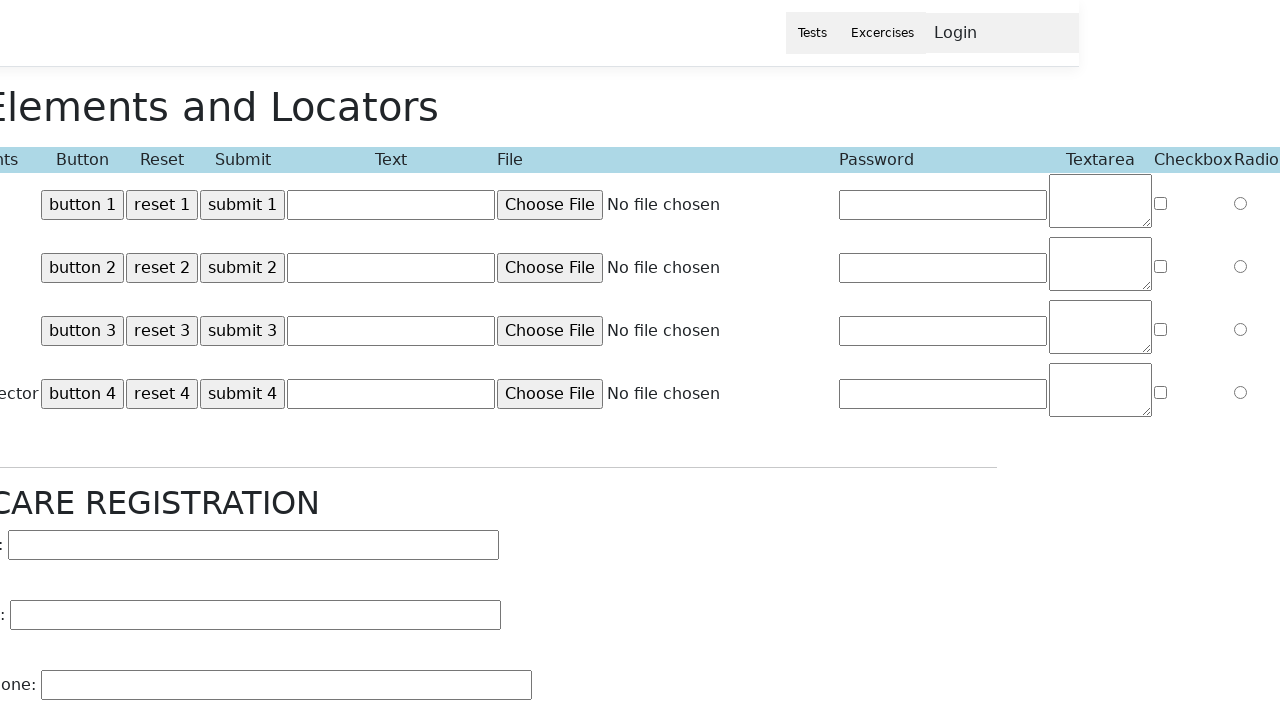

Clicked on checkbox element at (1160, 203) on #Checkbox1
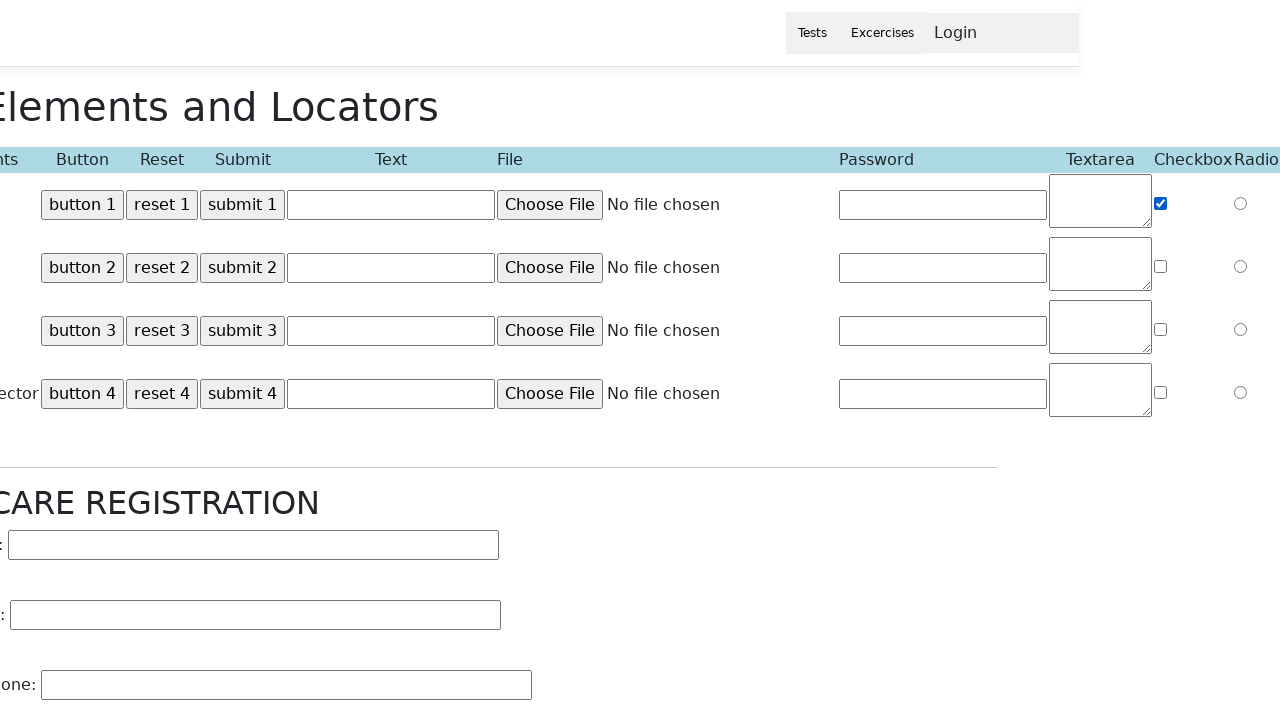

Scrolled radio button element into view
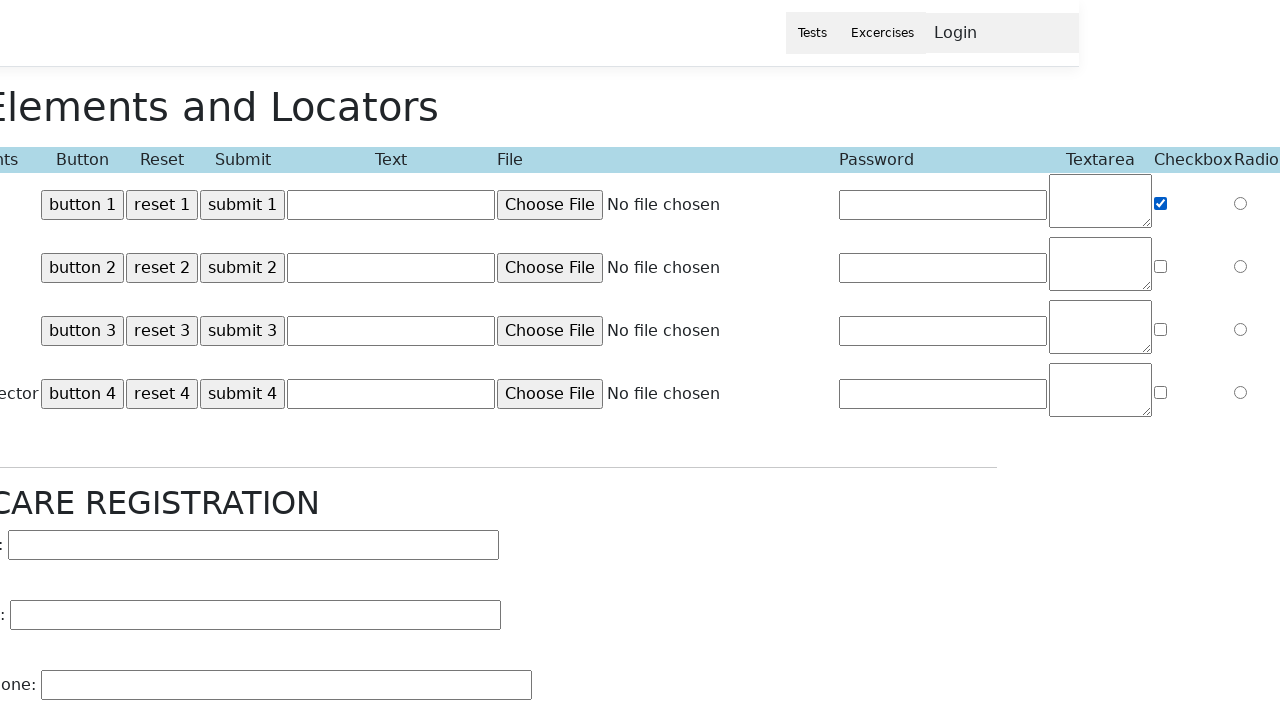

Clicked on radio button element at (1240, 266) on input[name='Radio2']
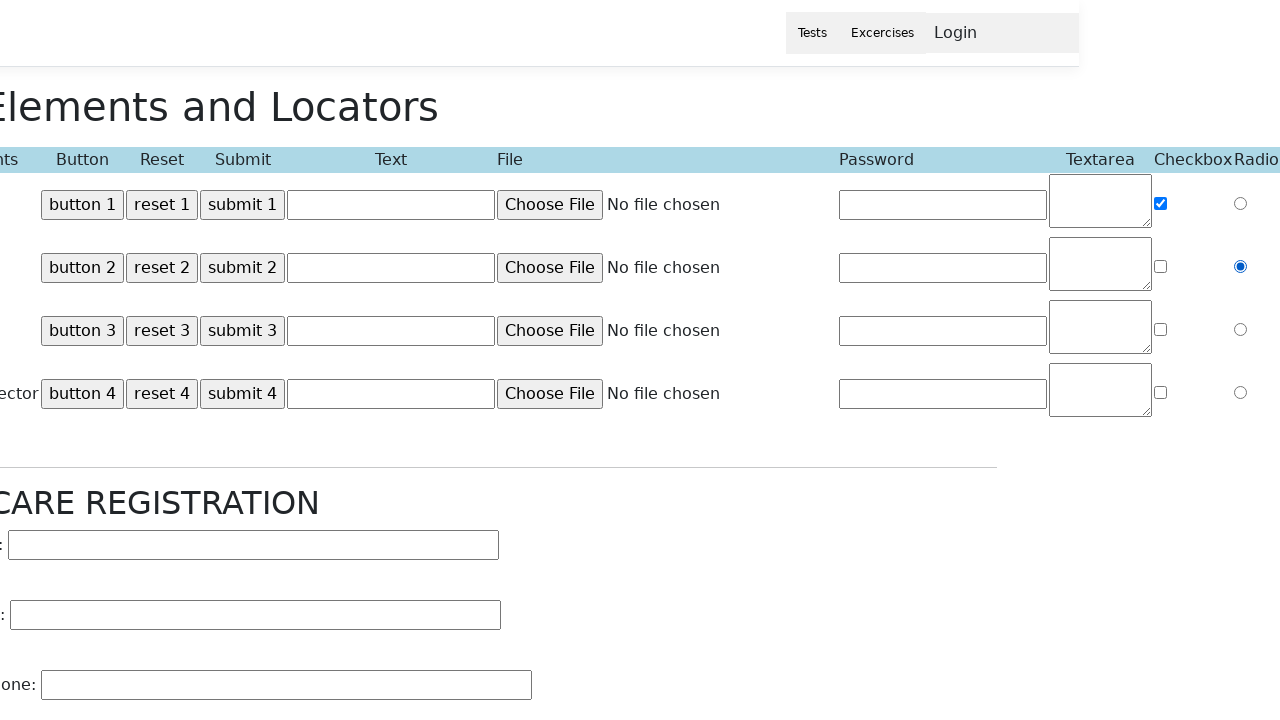

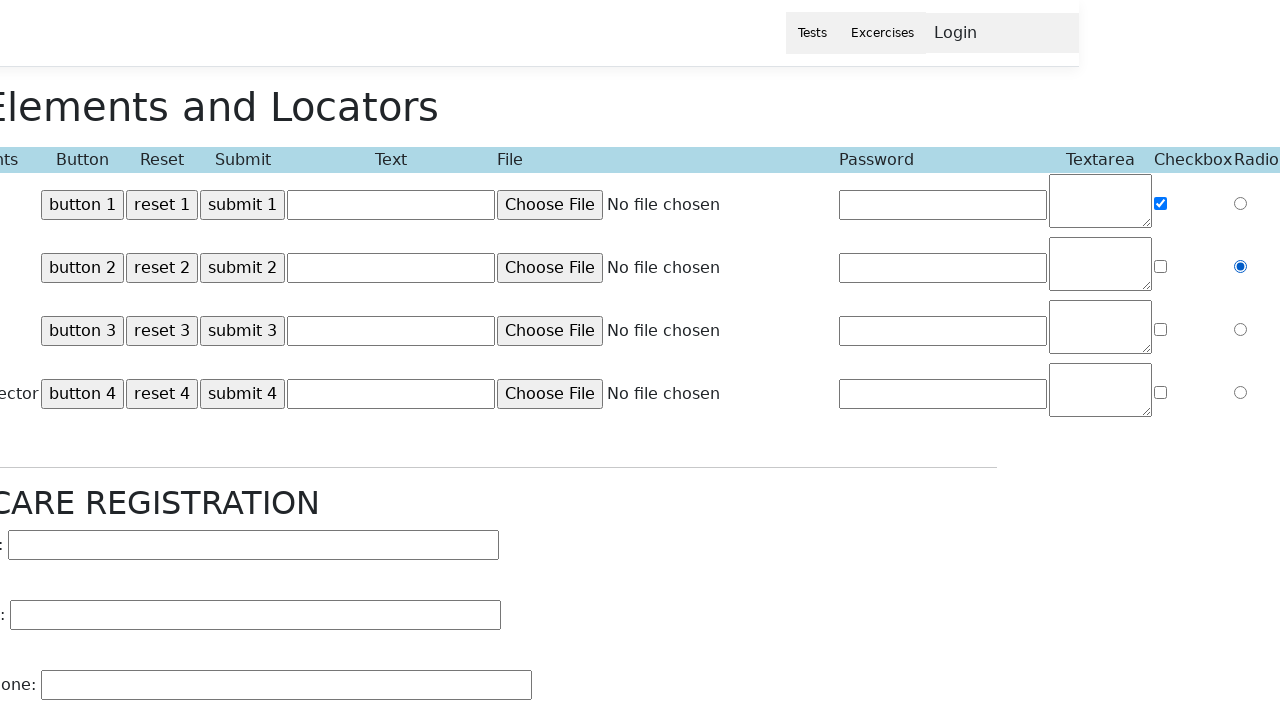